Searches for strategy games on Steam store by entering a search query and submitting the search form

Starting URL: https://store.steampowered.com/

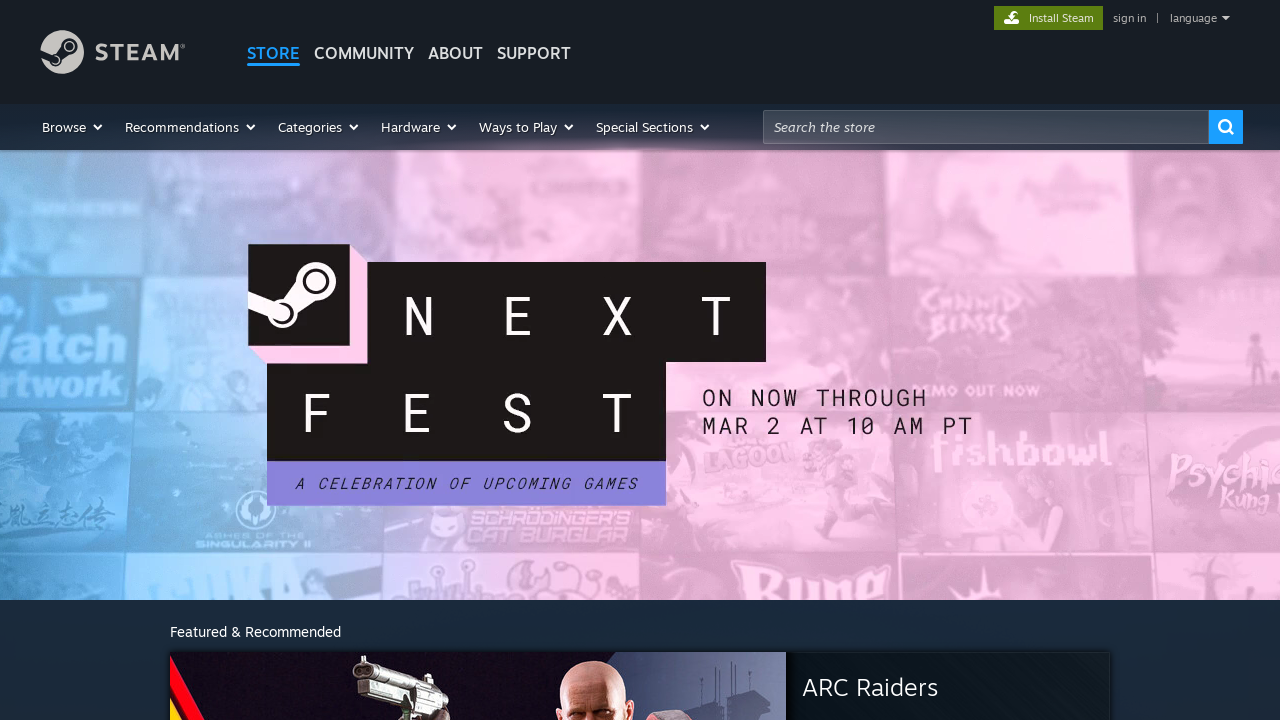

Filled search box with 'strategy' on input[name="term"]
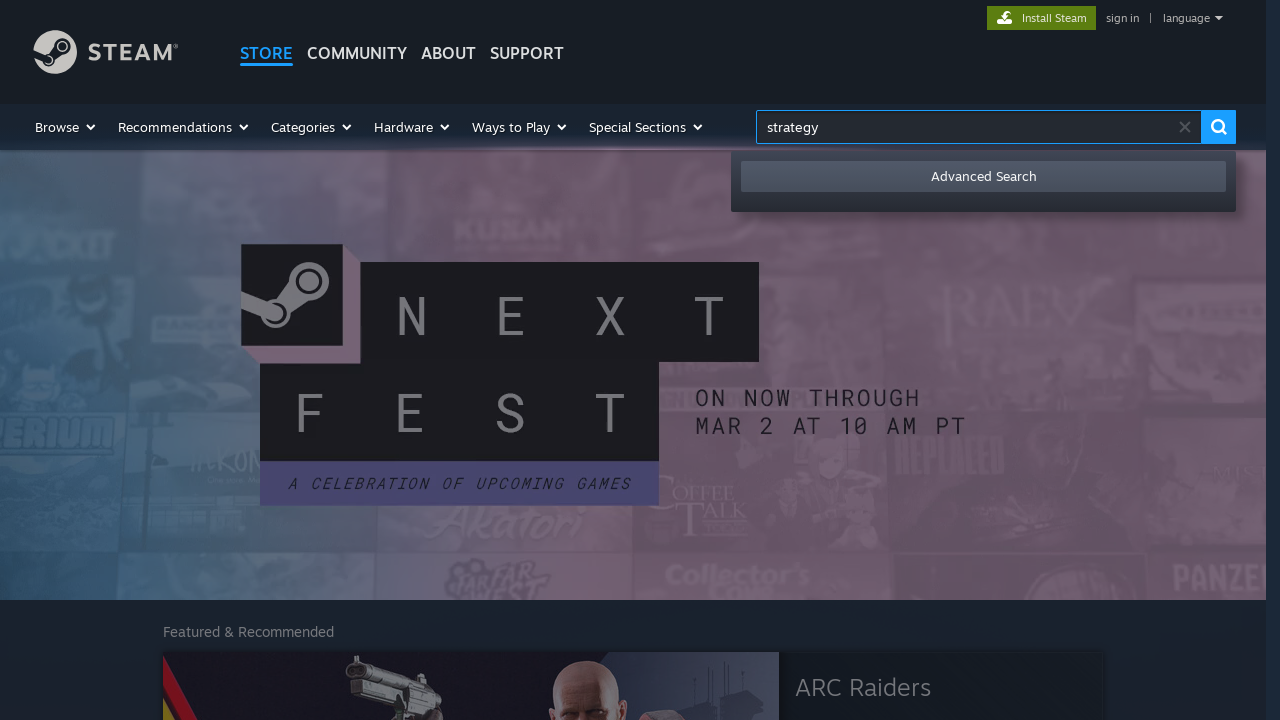

Pressed Enter to submit search form on input[name="term"]
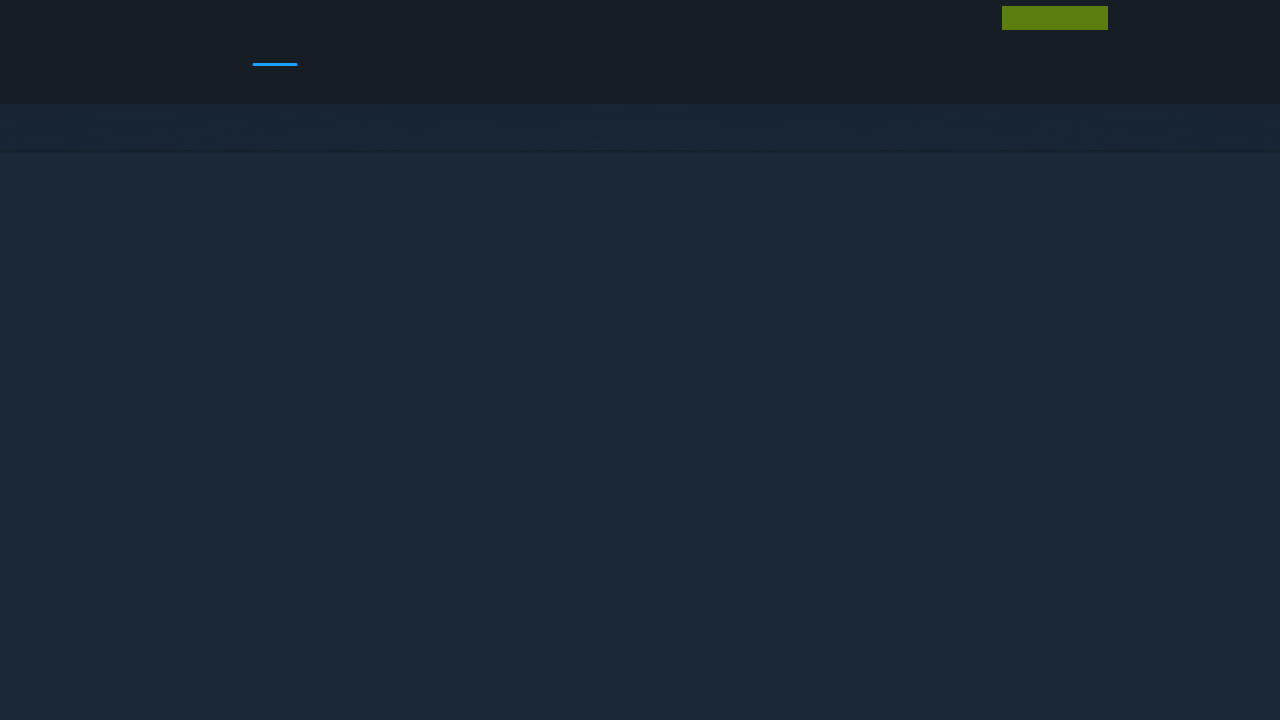

Search results loaded successfully
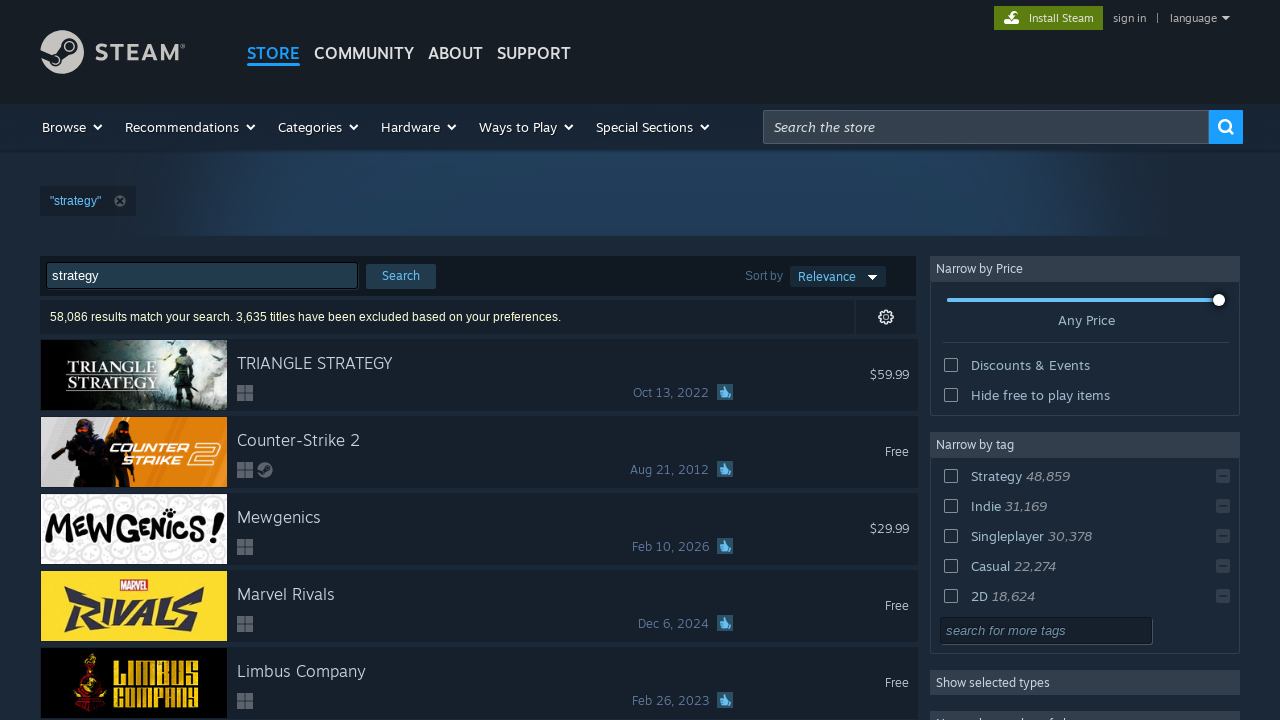

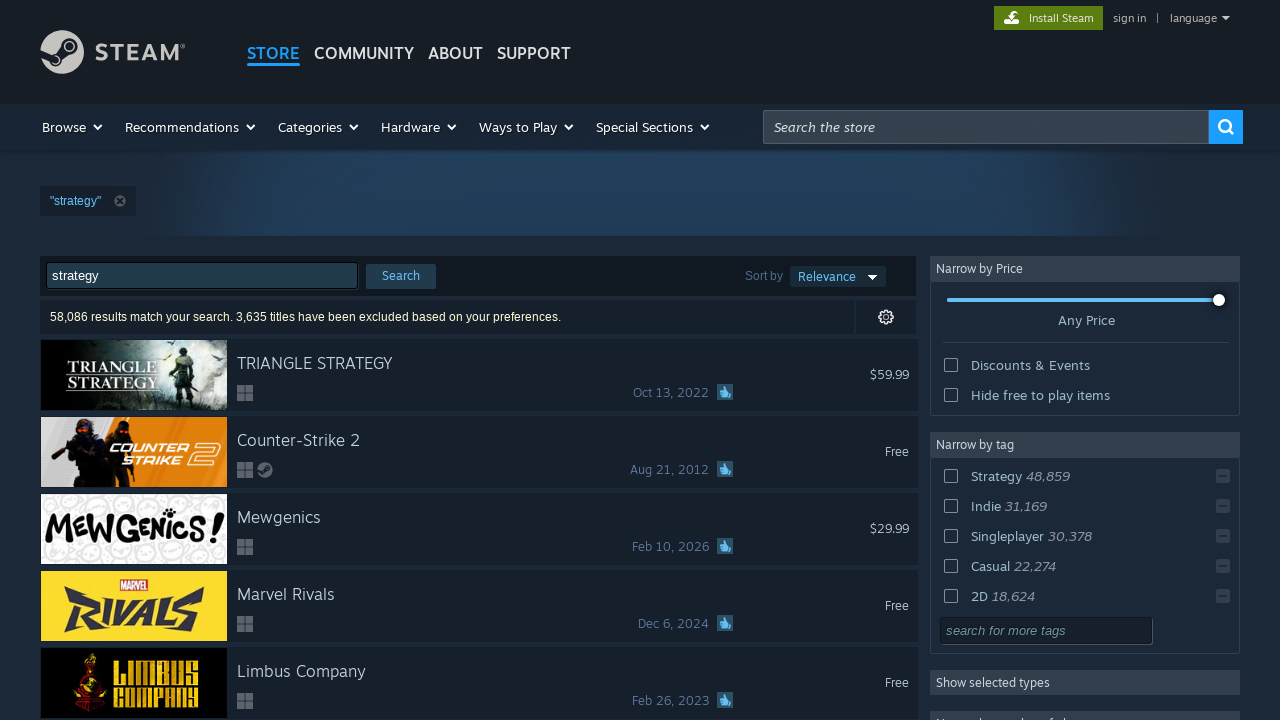